Navigates to the Applitools demo login page and clicks the login button to proceed to the app page

Starting URL: https://demo.applitools.com

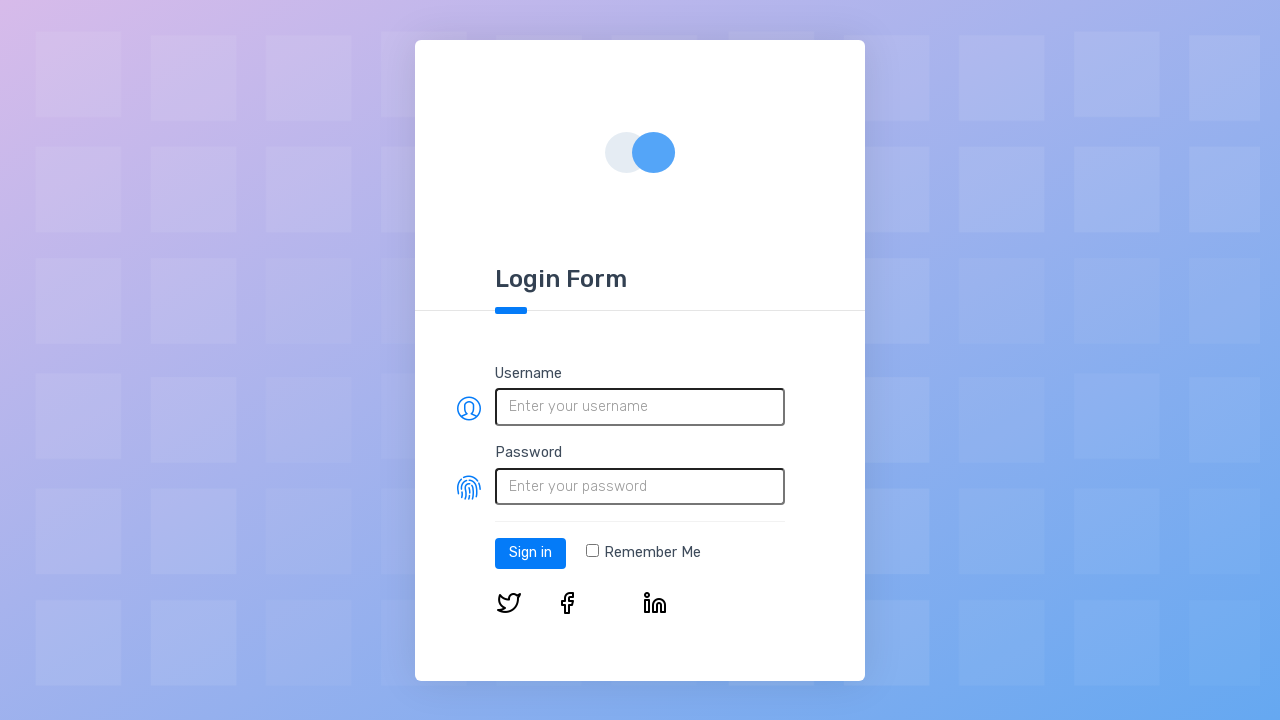

Clicked the login button to proceed to app page at (530, 553) on #log-in
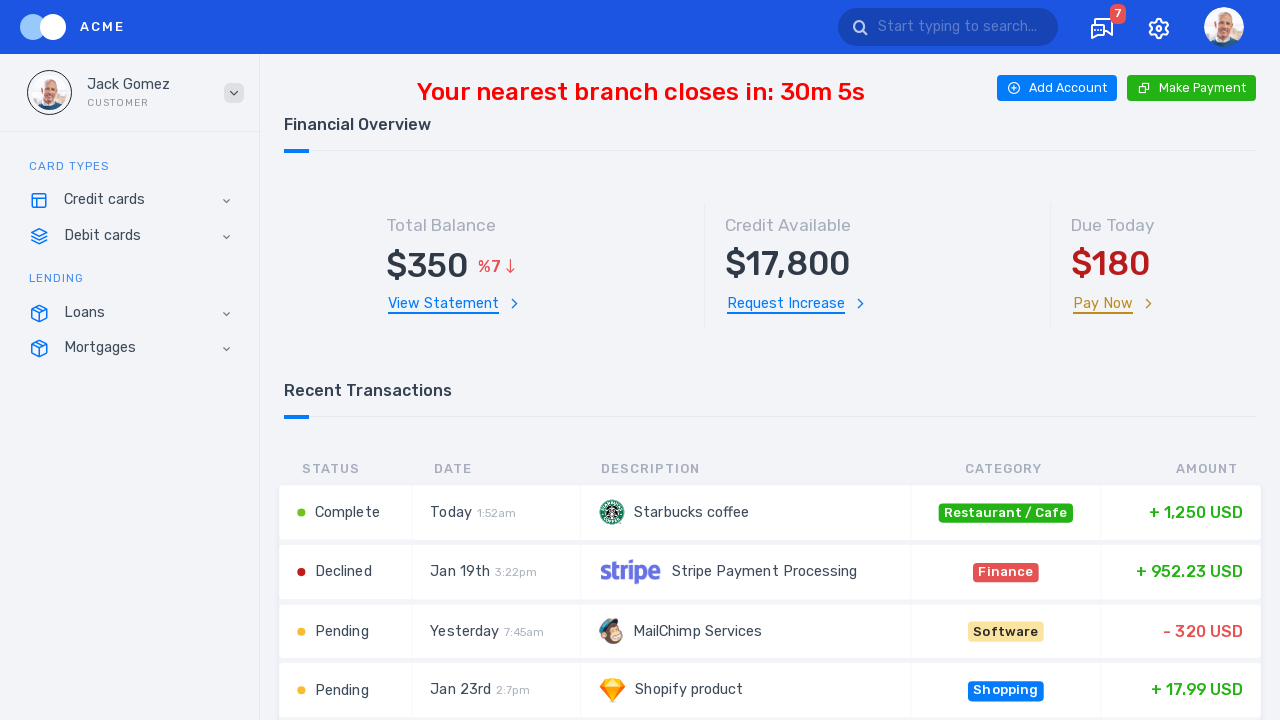

App page loaded successfully
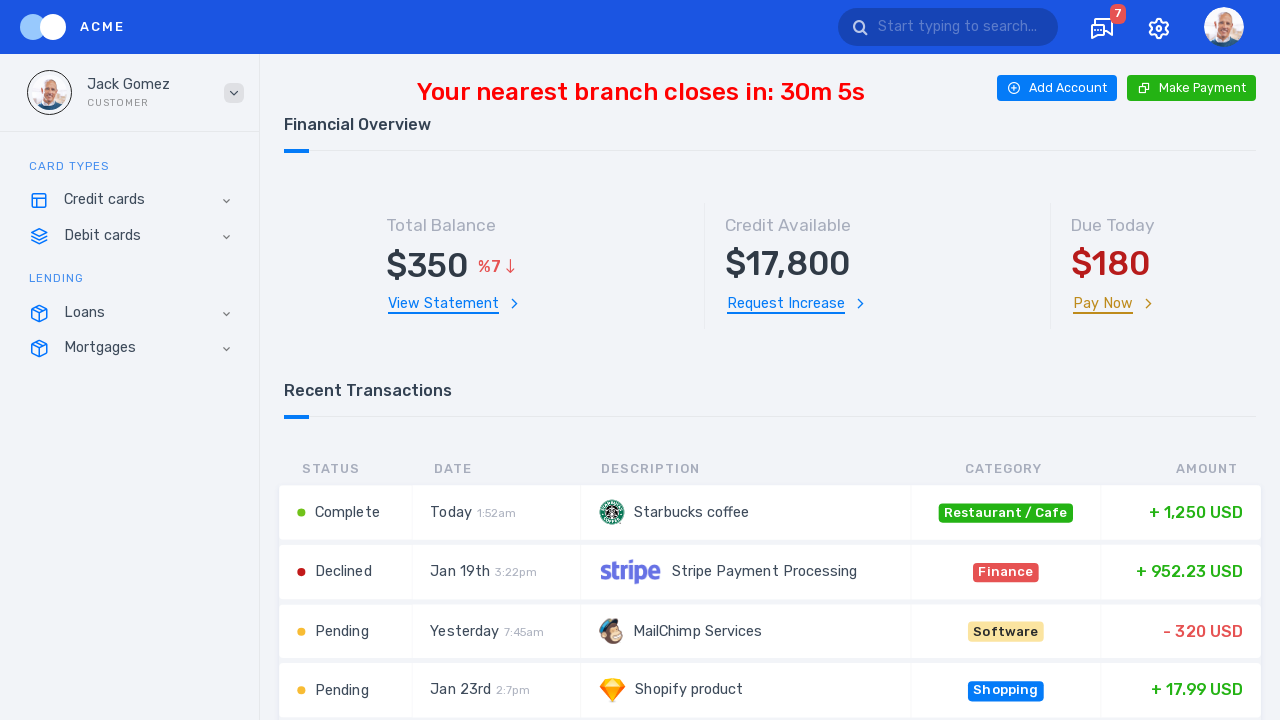

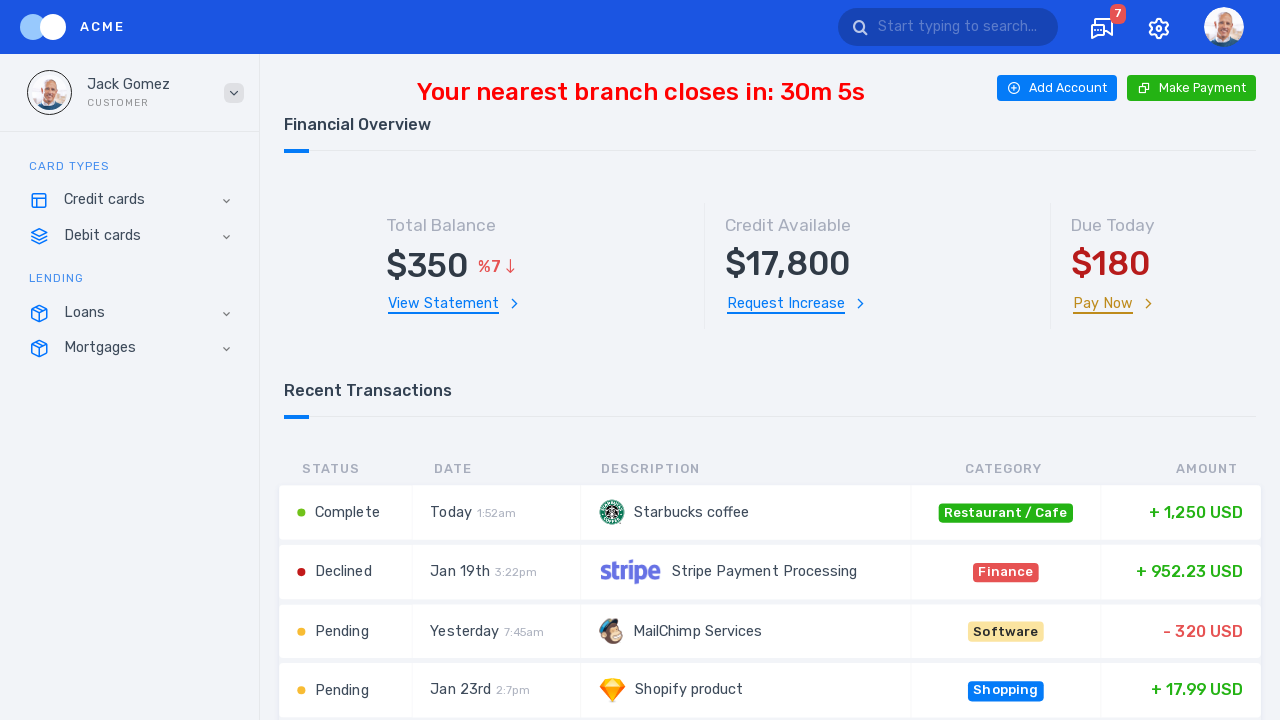